Tests right-click context menu functionality by performing a context click on an element and selecting the "Paste" option from the menu

Starting URL: https://swisnl.github.io/jQuery-contextMenu/demo.html

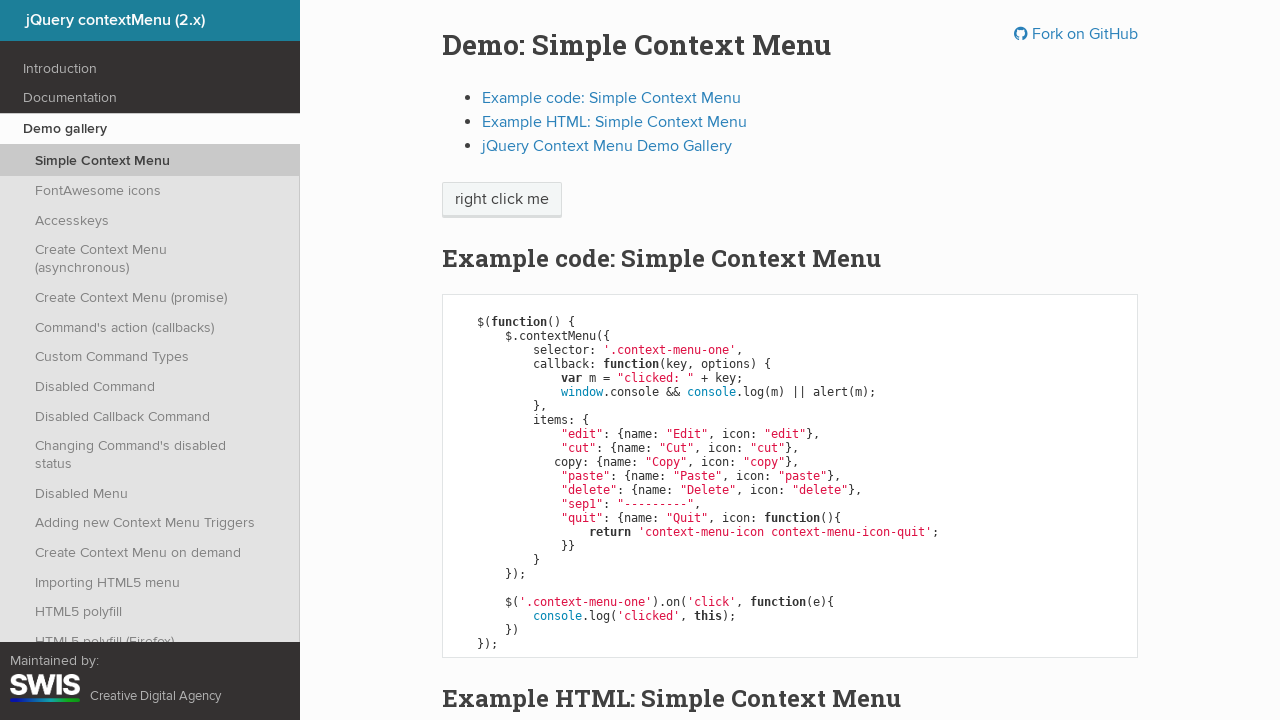

Navigated to jQuery contextMenu demo page
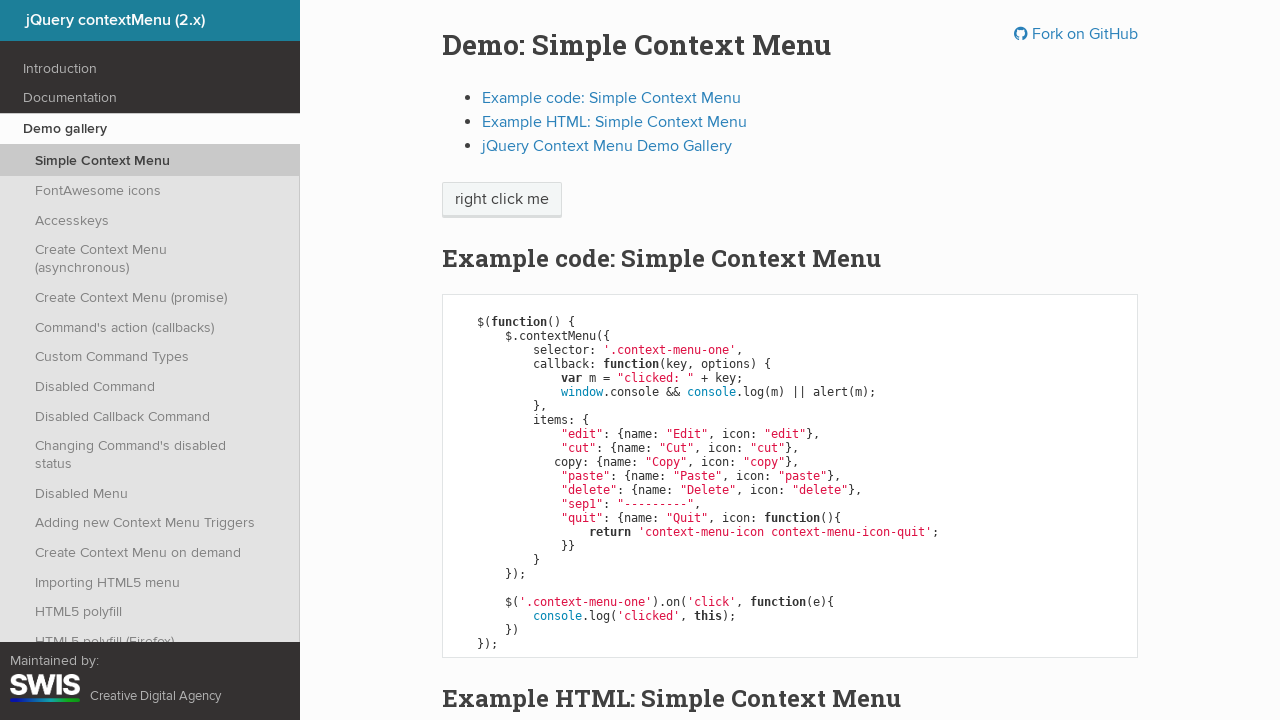

Right-clicked on 'right click me' button to open context menu at (502, 200) on //span[text()='right click me']
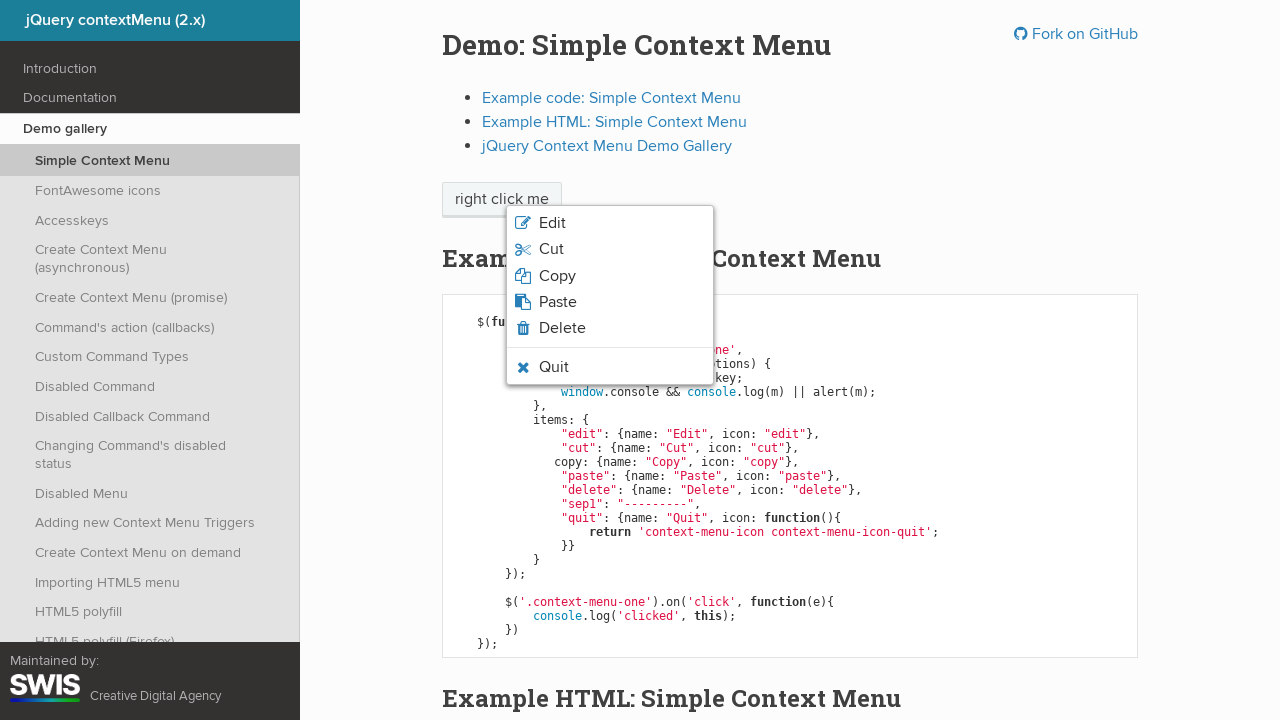

Clicked on 'Paste' option in context menu at (610, 302) on xpath=//li[.='Paste']
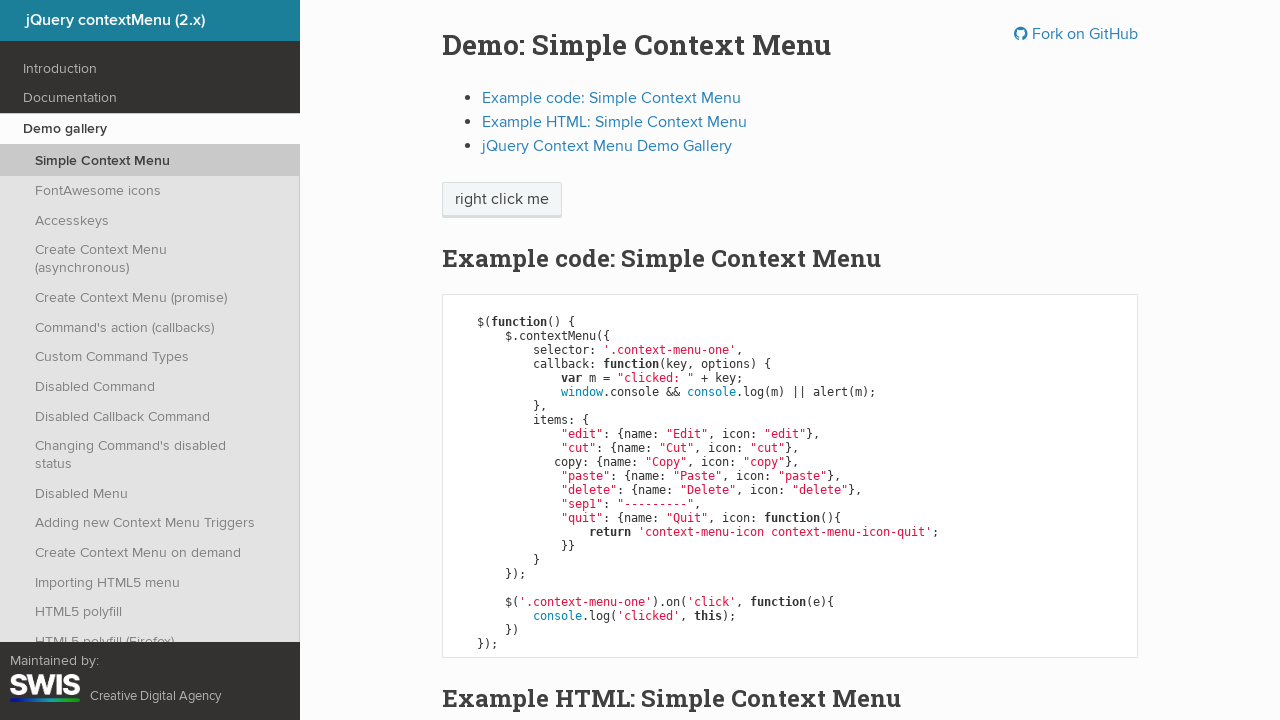

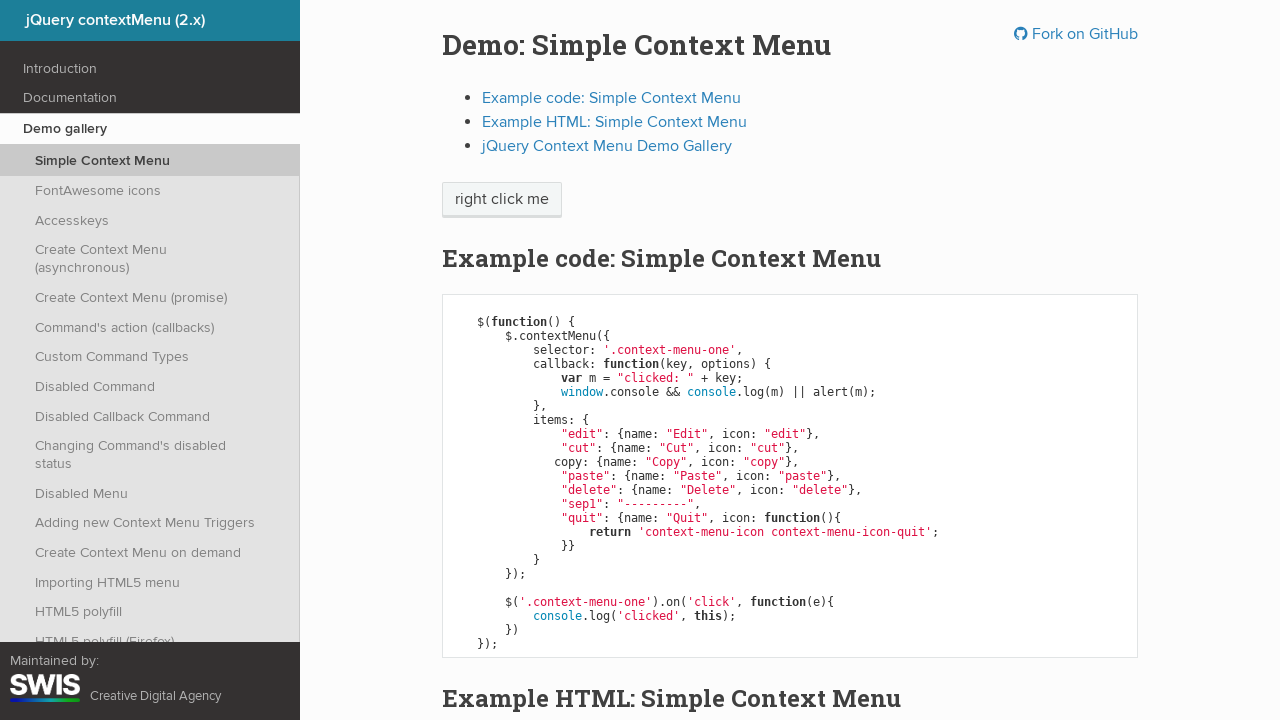